Tests alert popup handling by triggering an alert and accepting/dismissing it

Starting URL: https://www.automationtesting.co.uk/popups.html

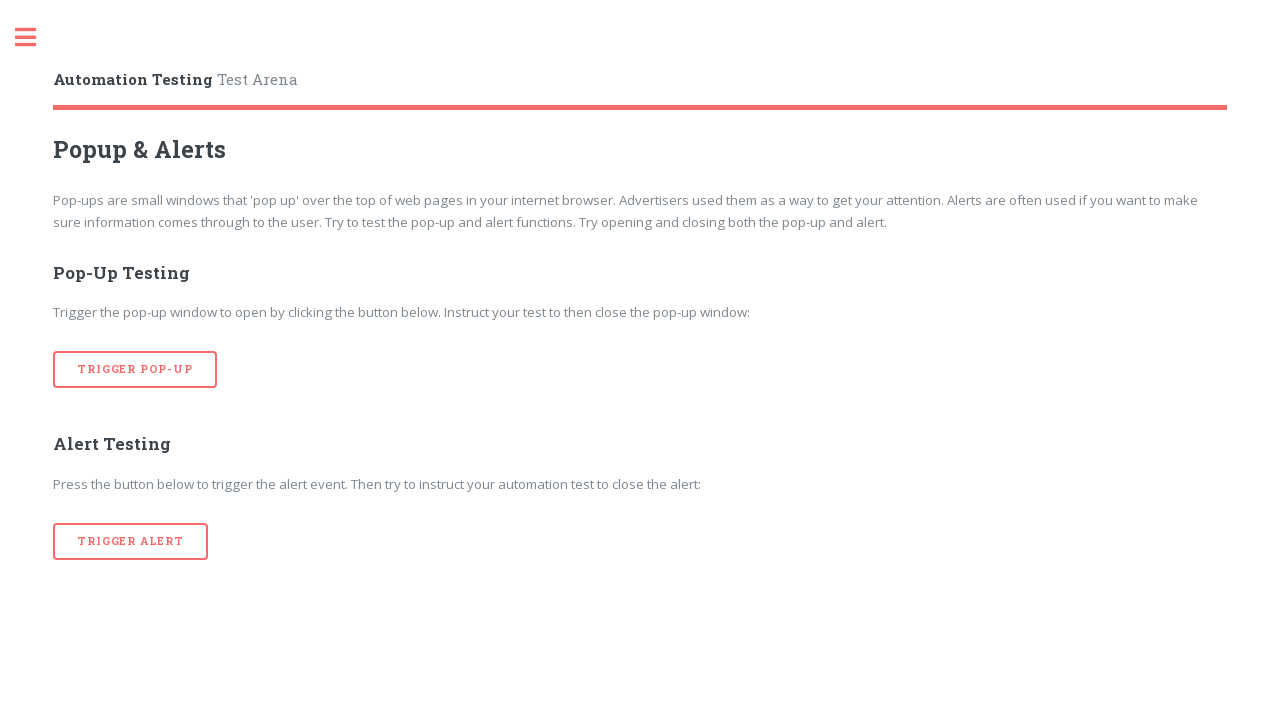

Clicked button to trigger alert popup at (131, 541) on xpath=//button[text()='Trigger Alert']
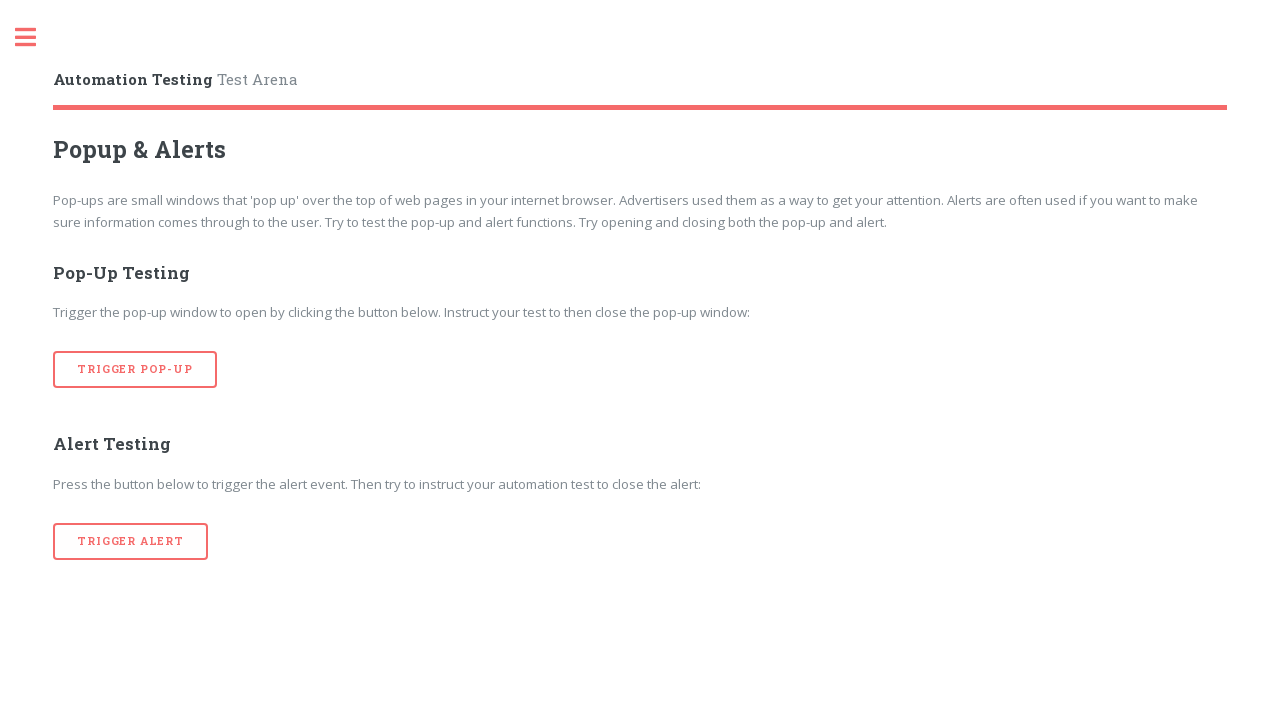

Set up dialog handler to accept alert
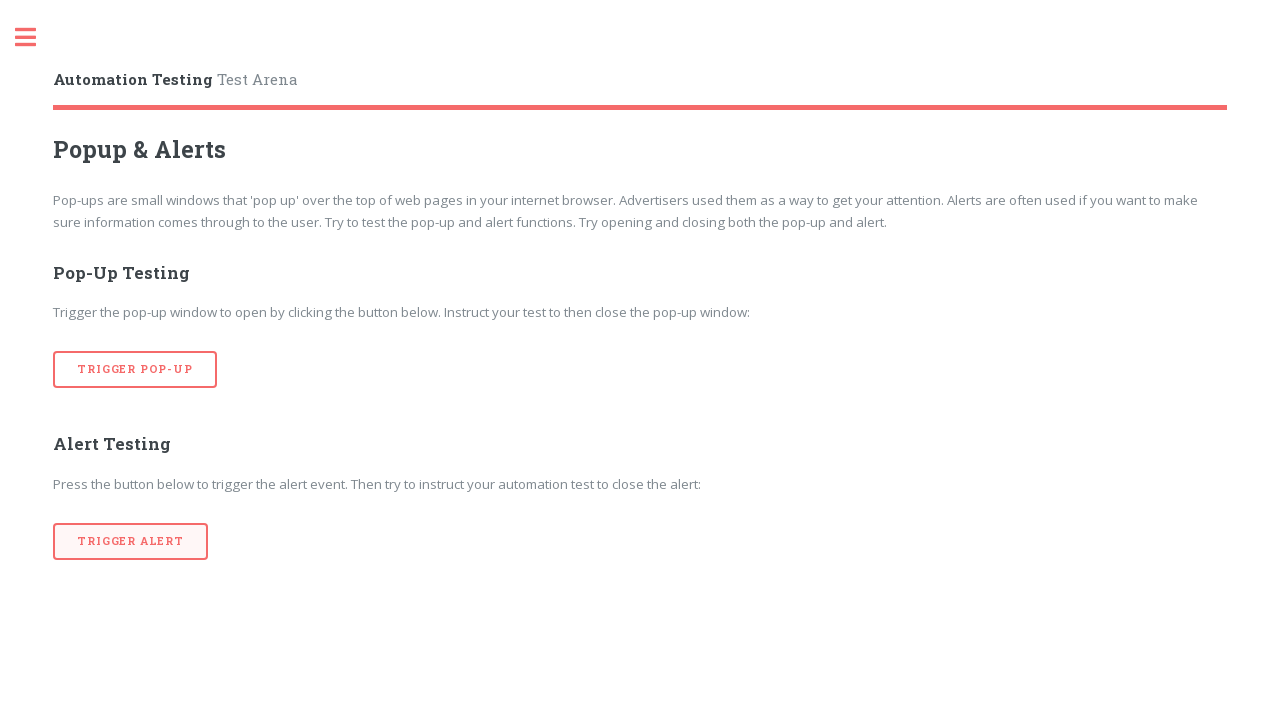

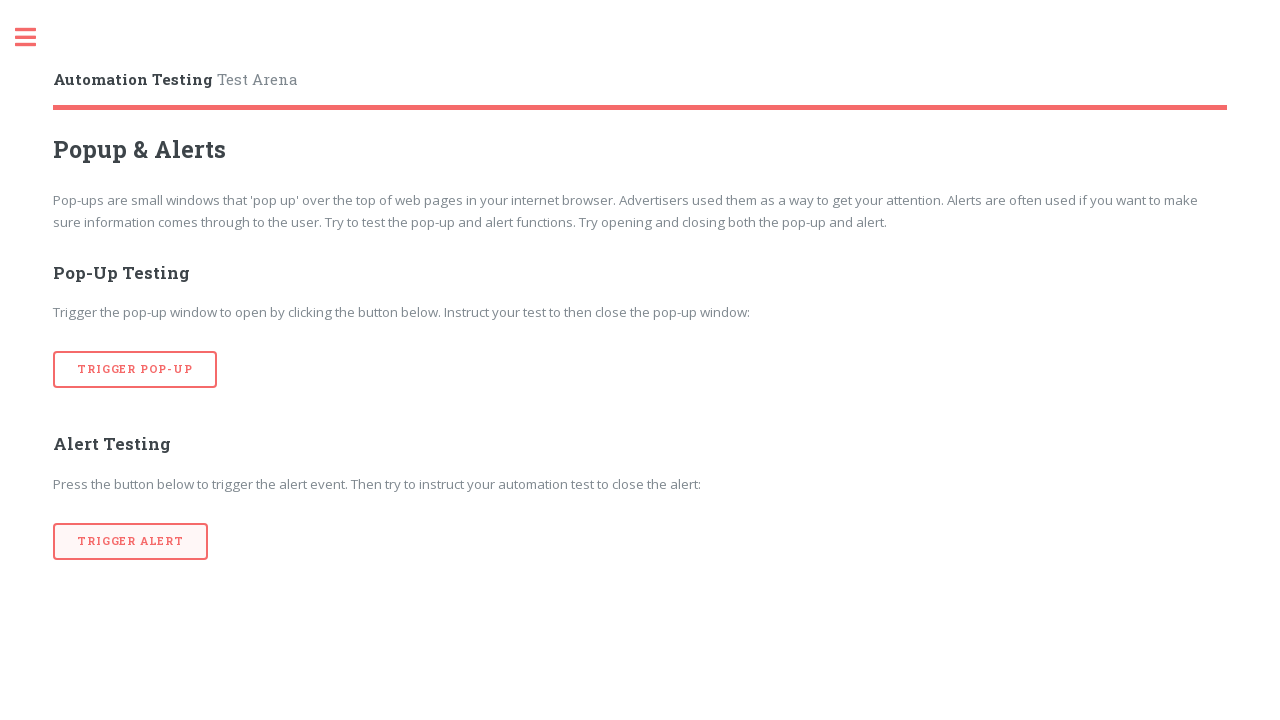